Tests clearing the complete state of all items by checking and unchecking the toggle all

Starting URL: https://demo.playwright.dev/todomvc

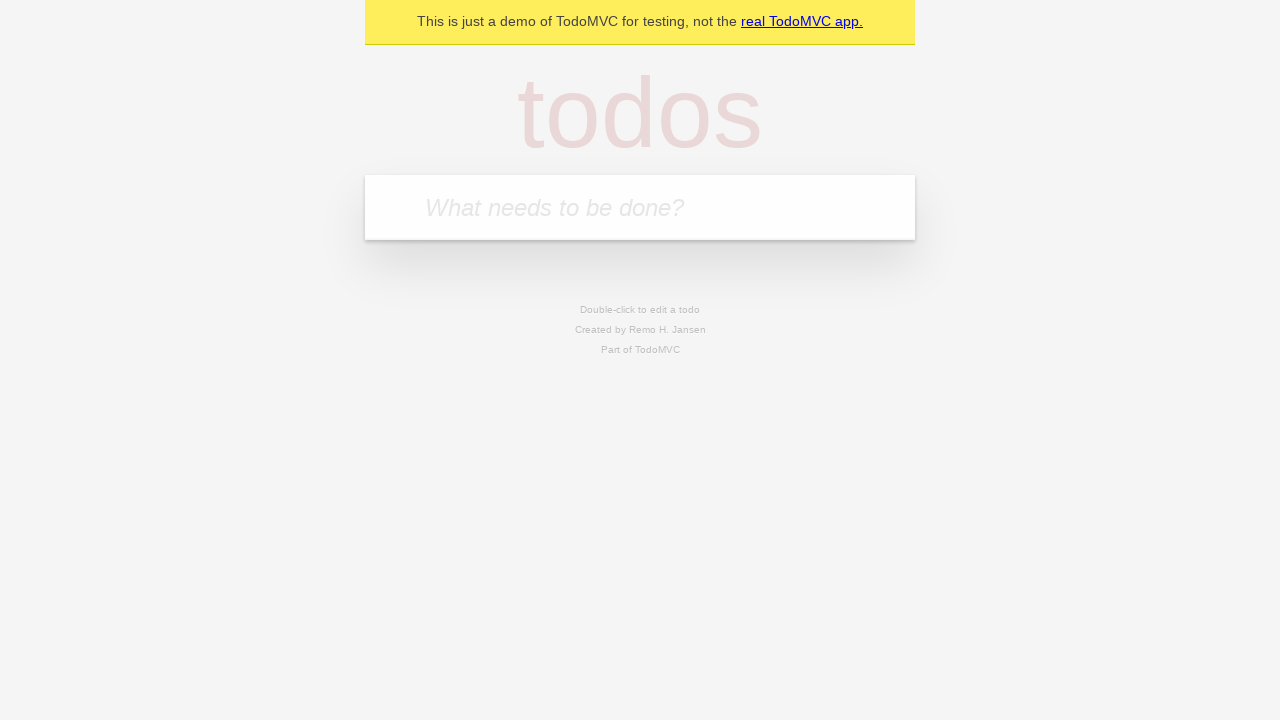

Filled todo input with 'buy some cheese' on internal:attr=[placeholder="What needs to be done?"i]
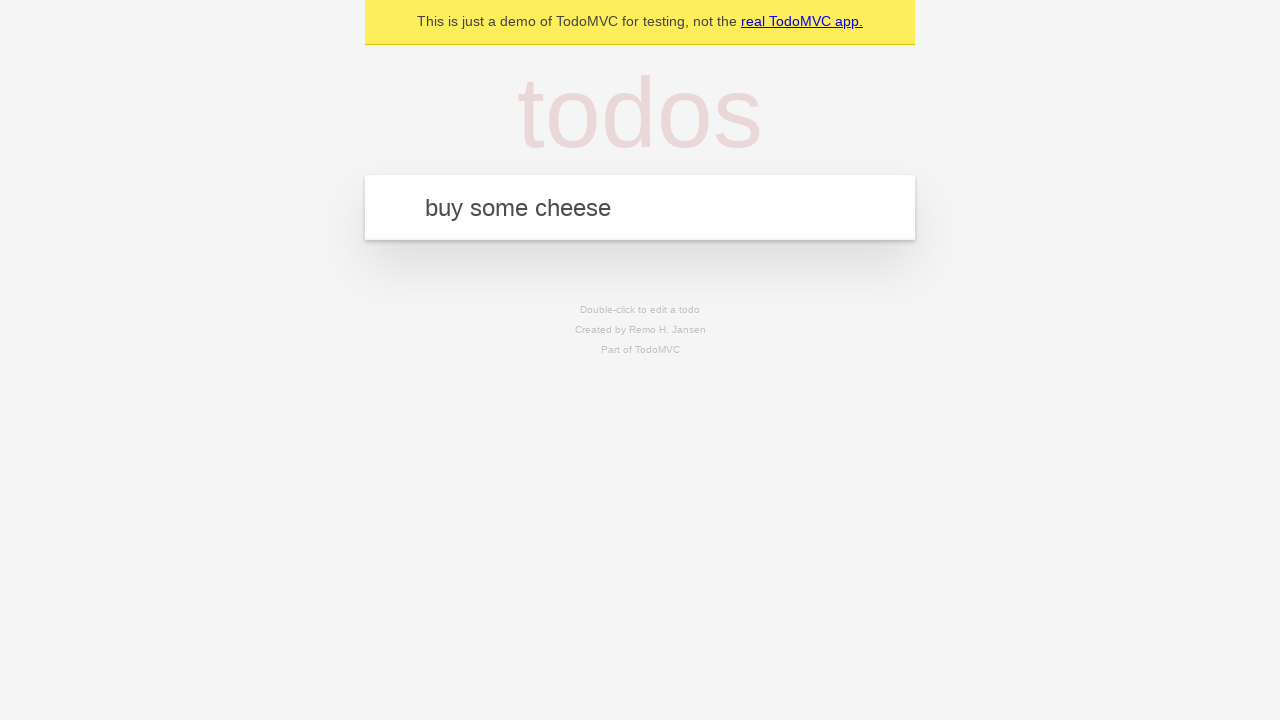

Pressed Enter to add todo 'buy some cheese' on internal:attr=[placeholder="What needs to be done?"i]
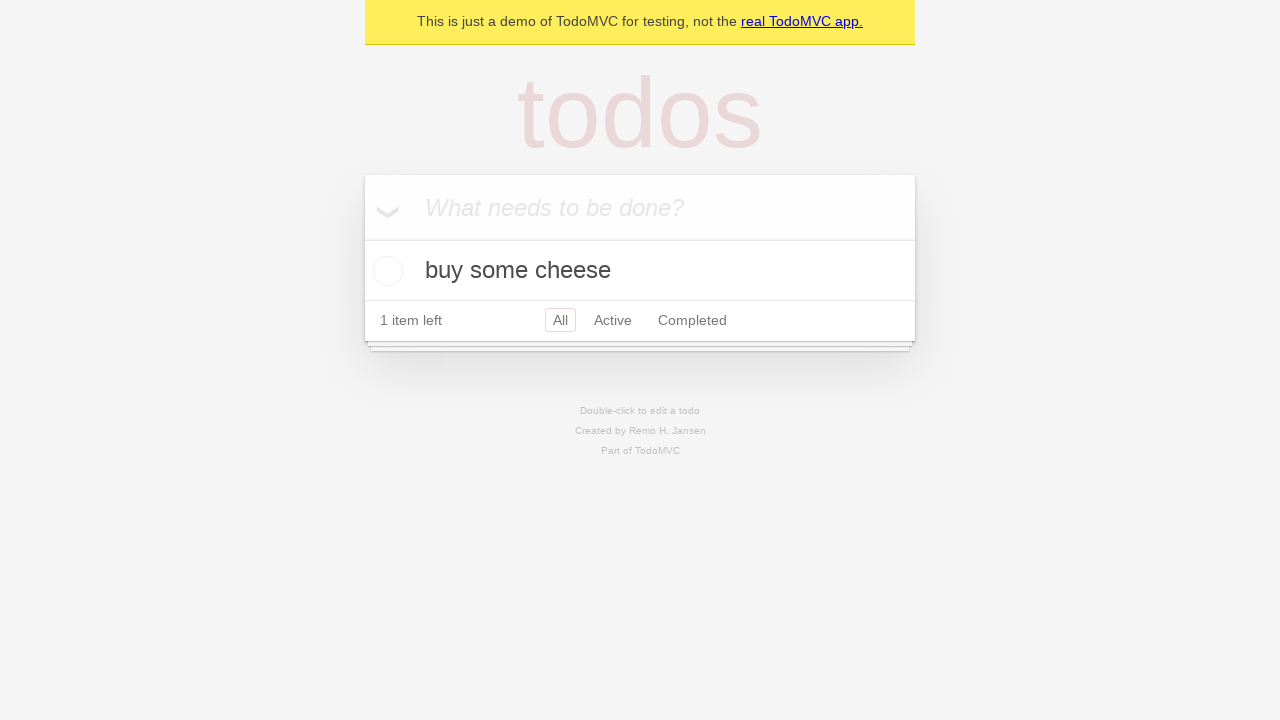

Filled todo input with 'feed the cat' on internal:attr=[placeholder="What needs to be done?"i]
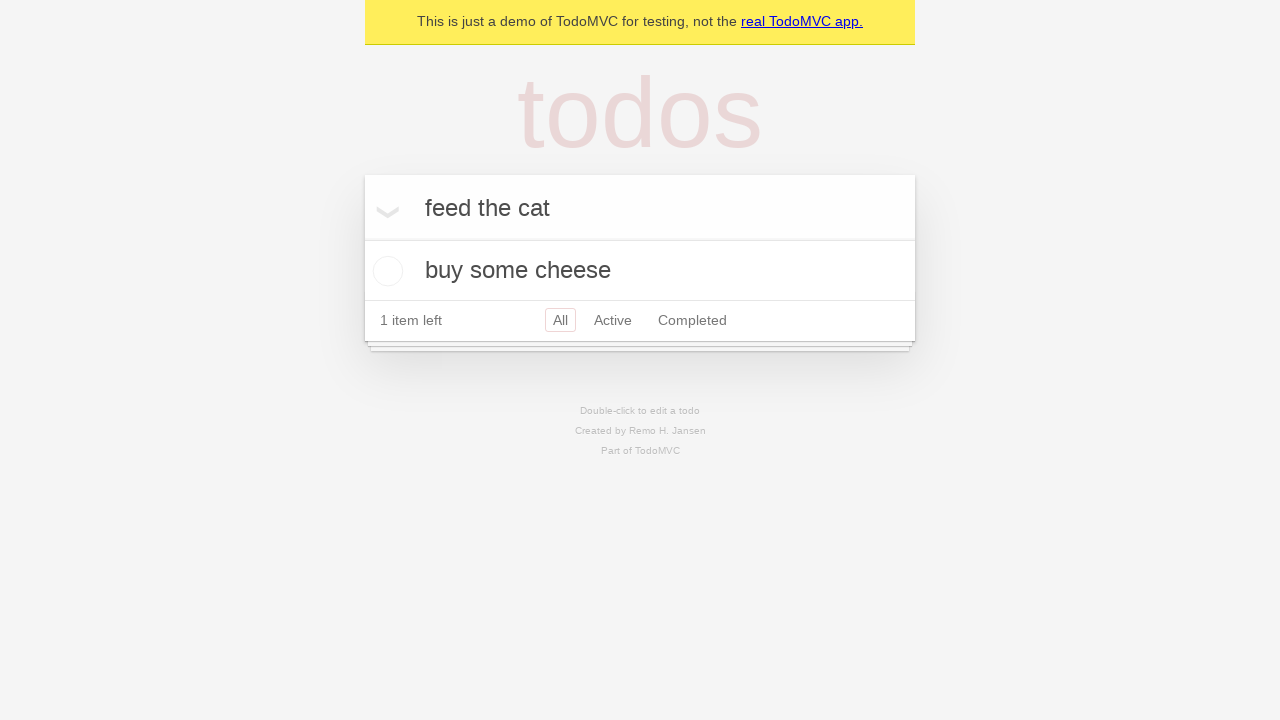

Pressed Enter to add todo 'feed the cat' on internal:attr=[placeholder="What needs to be done?"i]
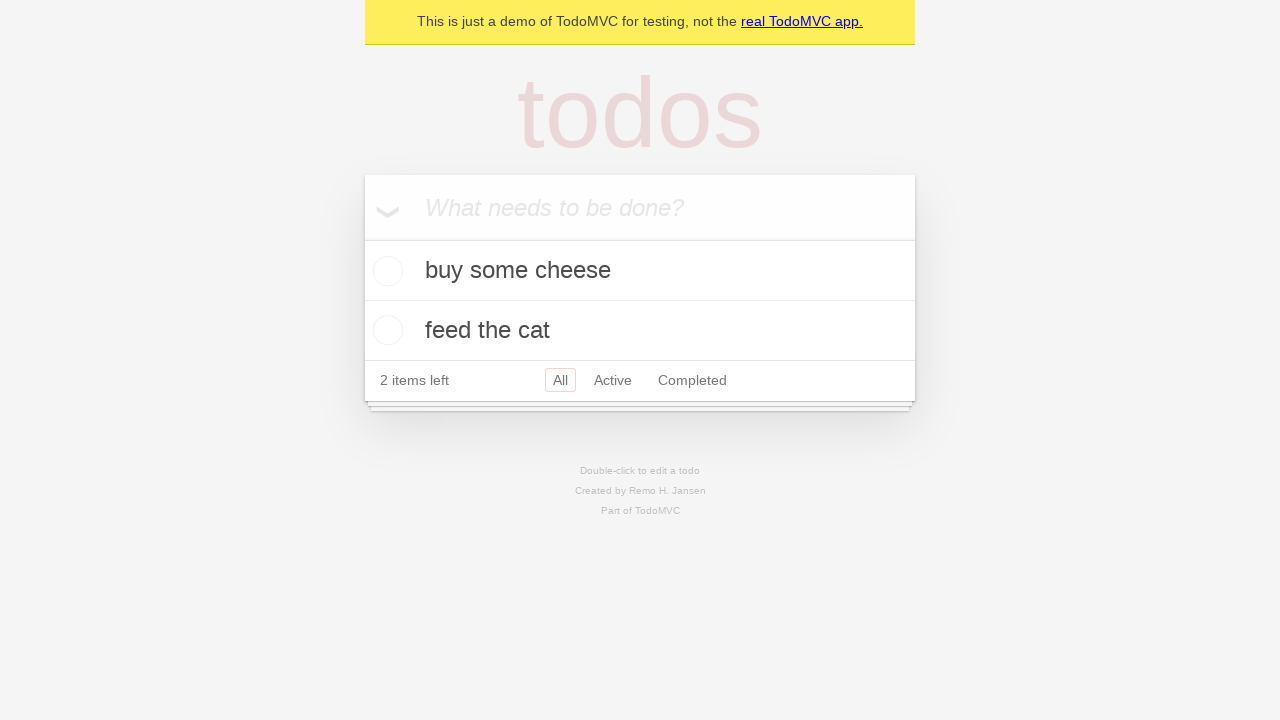

Filled todo input with 'book a doctors appointment' on internal:attr=[placeholder="What needs to be done?"i]
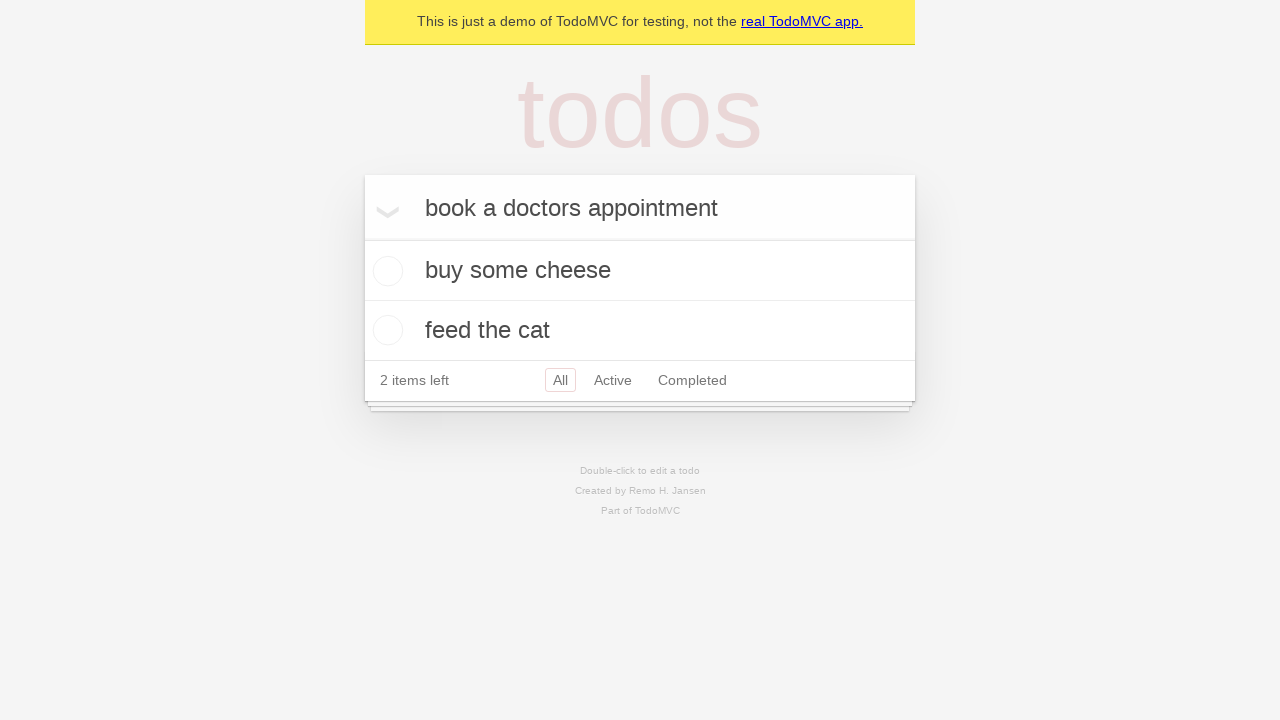

Pressed Enter to add todo 'book a doctors appointment' on internal:attr=[placeholder="What needs to be done?"i]
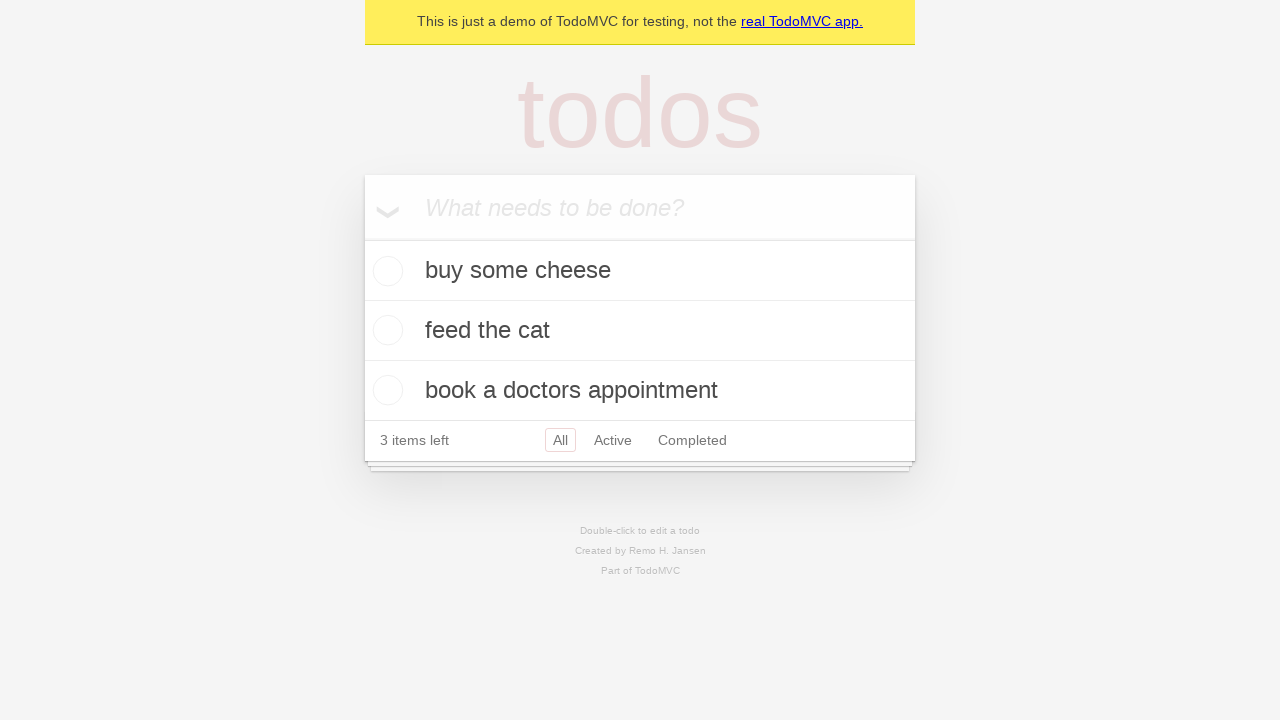

Waited for all 3 todos to be created
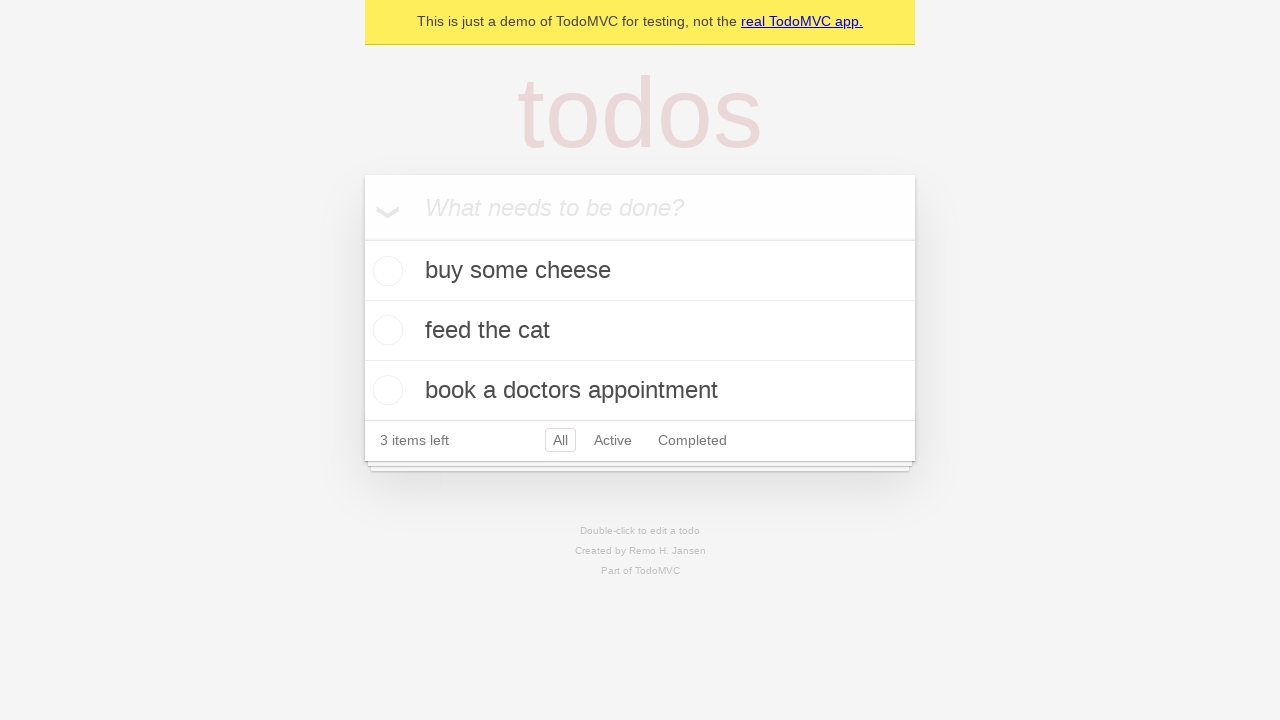

Located 'Mark all as complete' toggle button
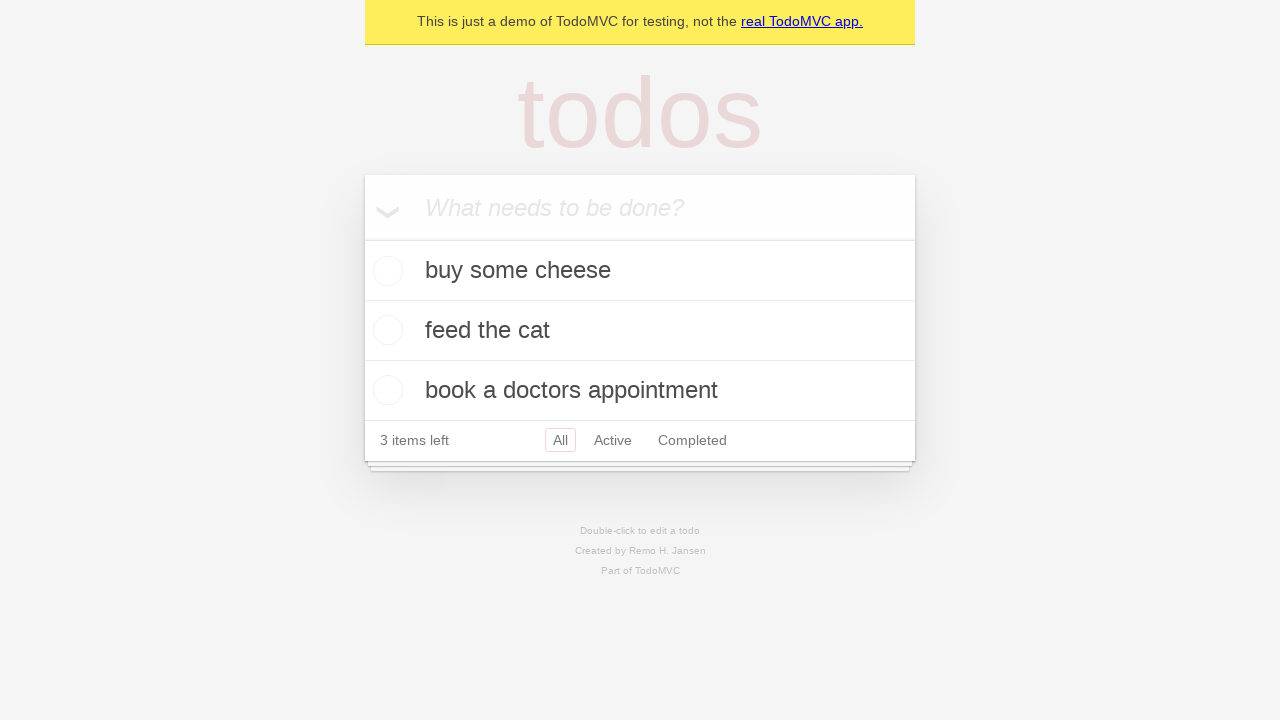

Checked toggle all button to mark all todos as complete at (362, 238) on internal:label="Mark all as complete"i
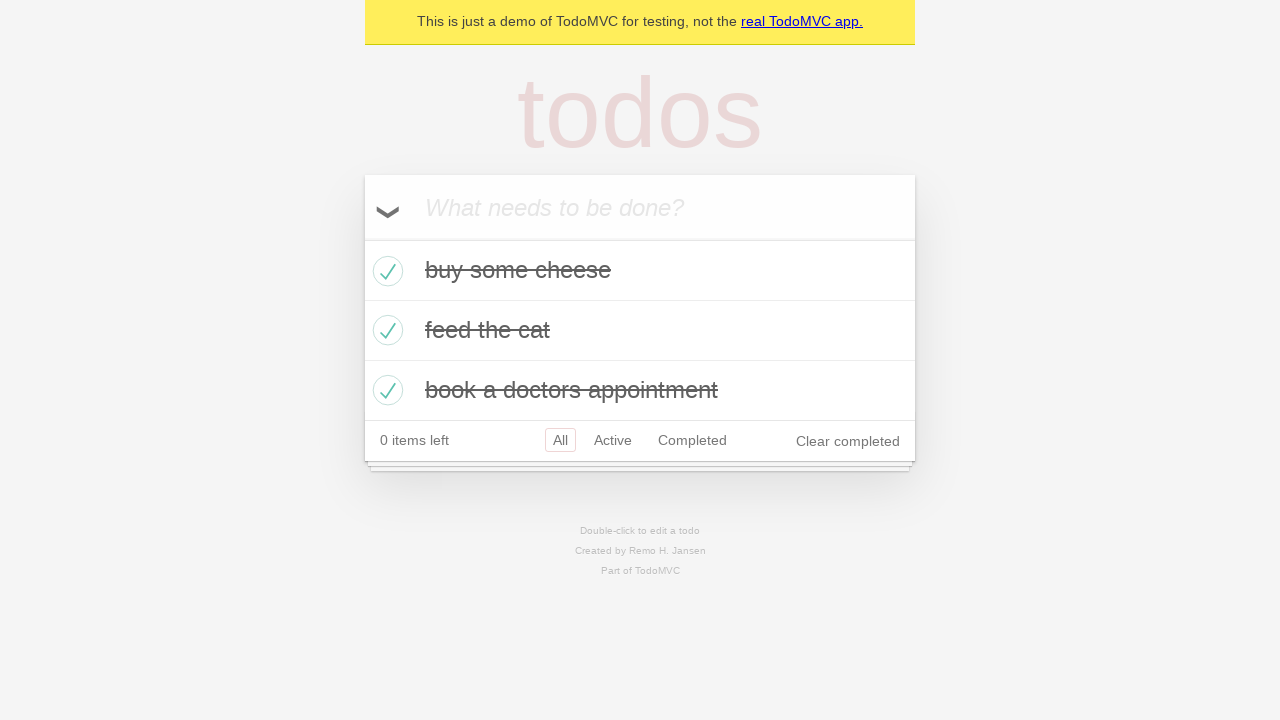

Unchecked toggle all button to clear complete state of all todos at (362, 238) on internal:label="Mark all as complete"i
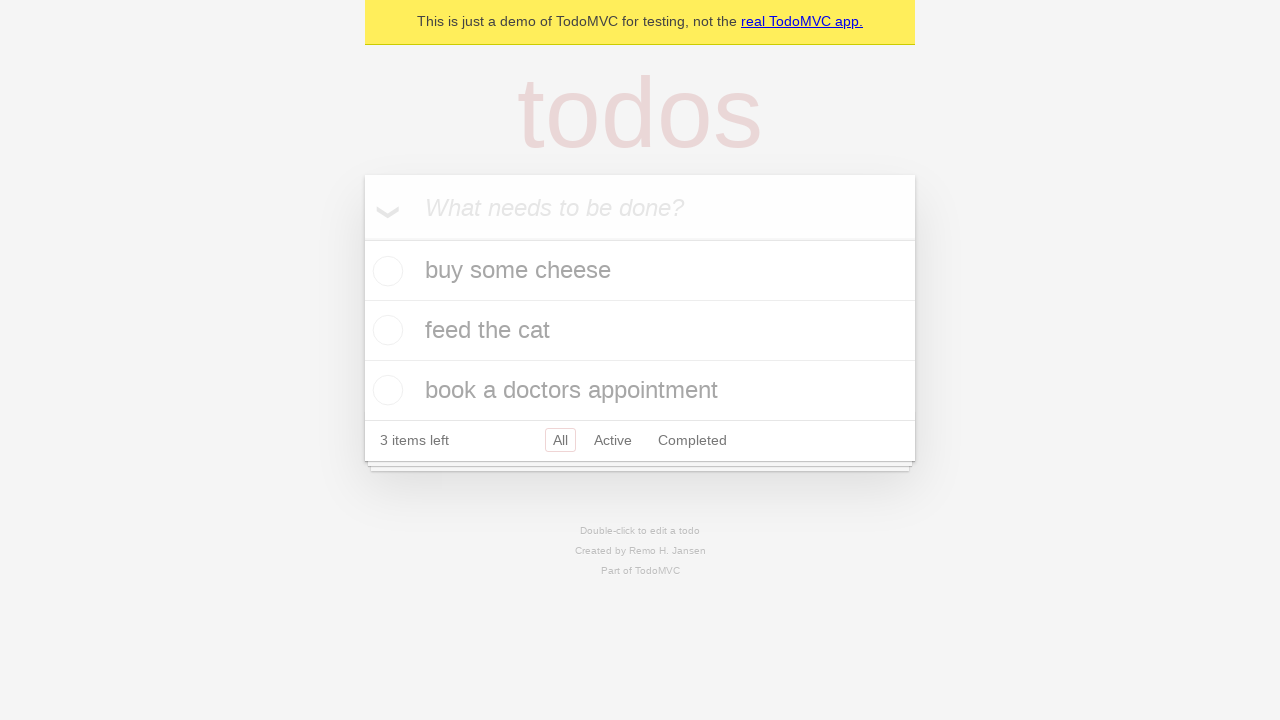

Waited 500ms for uncompleted state to be reflected
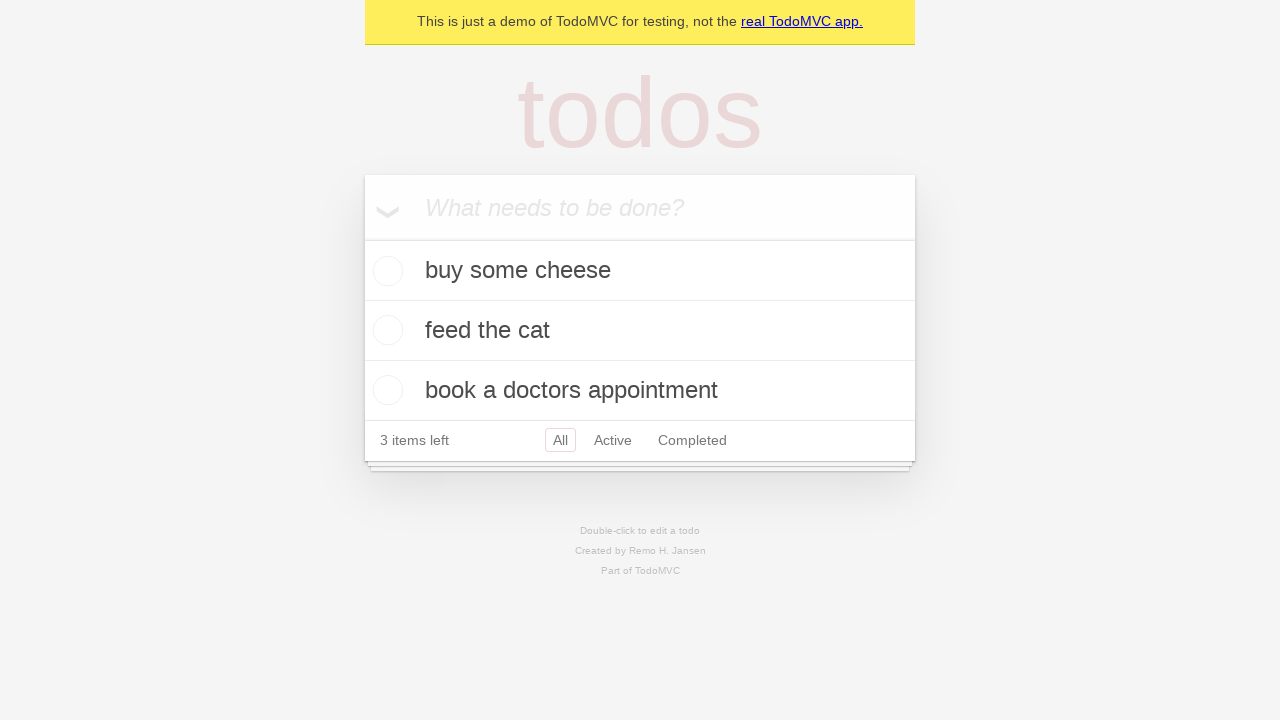

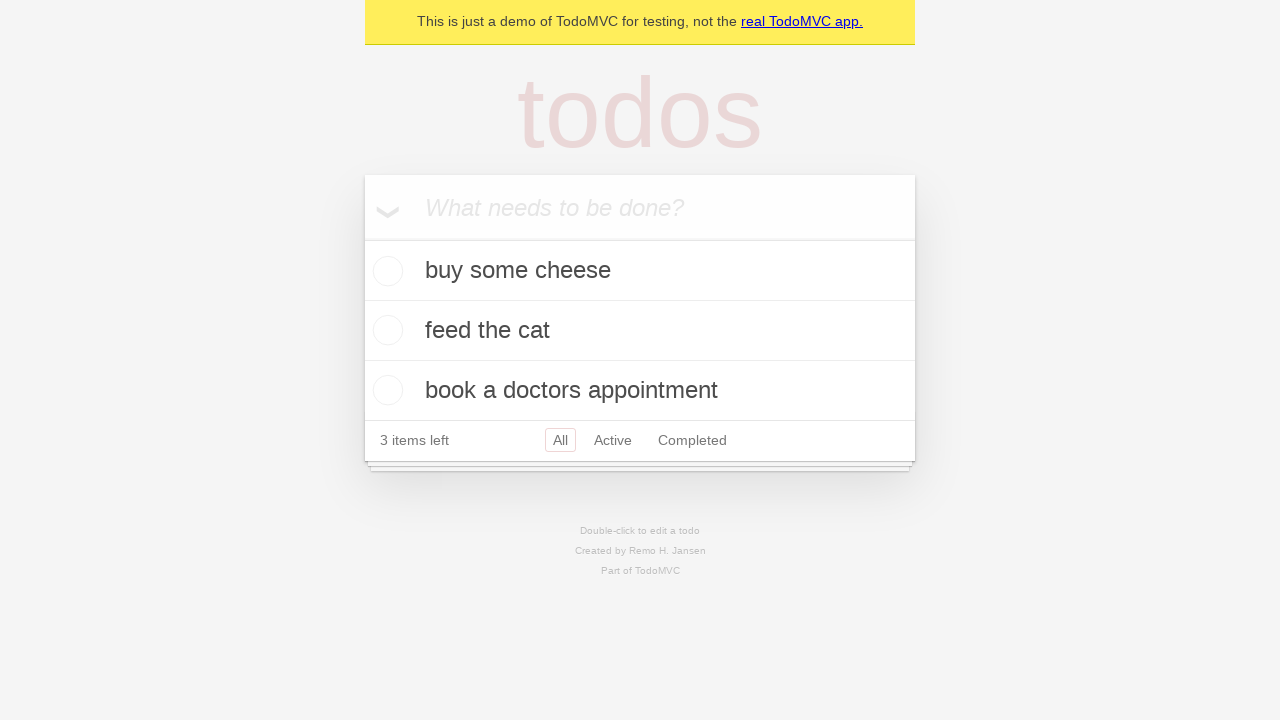